Tests countdown timer functionality by waiting until the seconds display shows "00"

Starting URL: https://automationfc.github.io/fluent-wait/

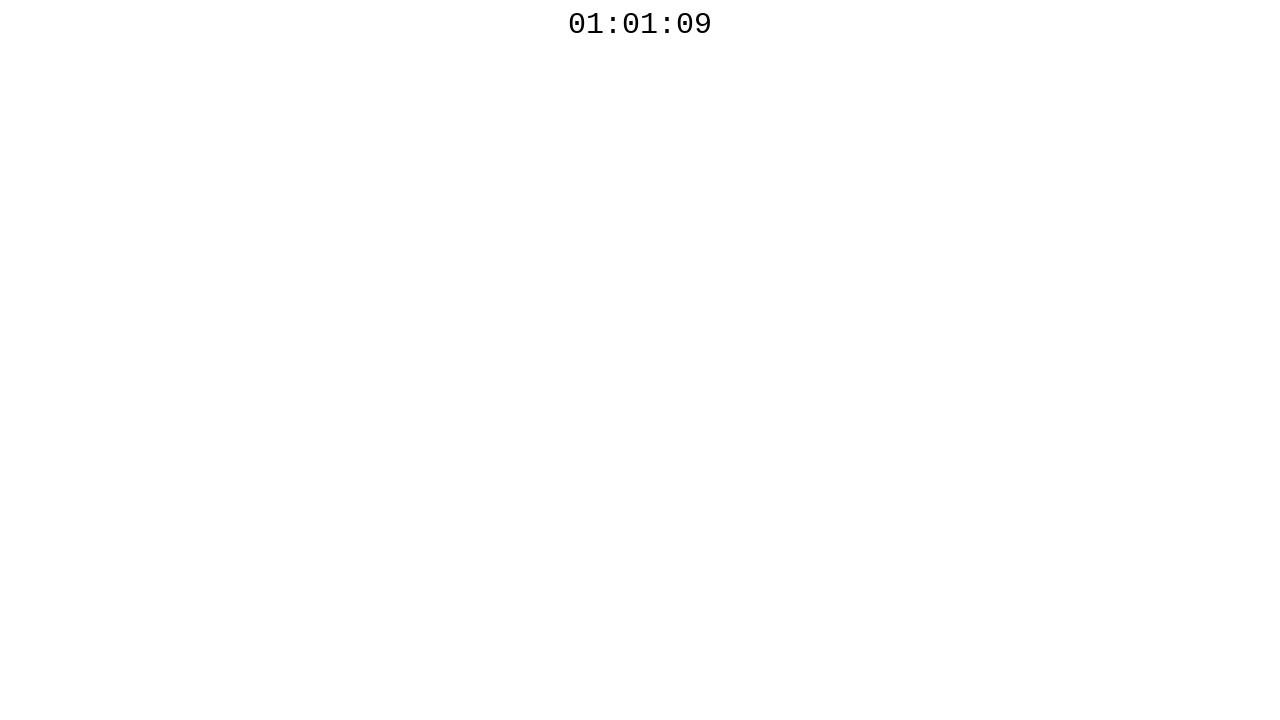

Waited for countdown timer to reach 00 seconds
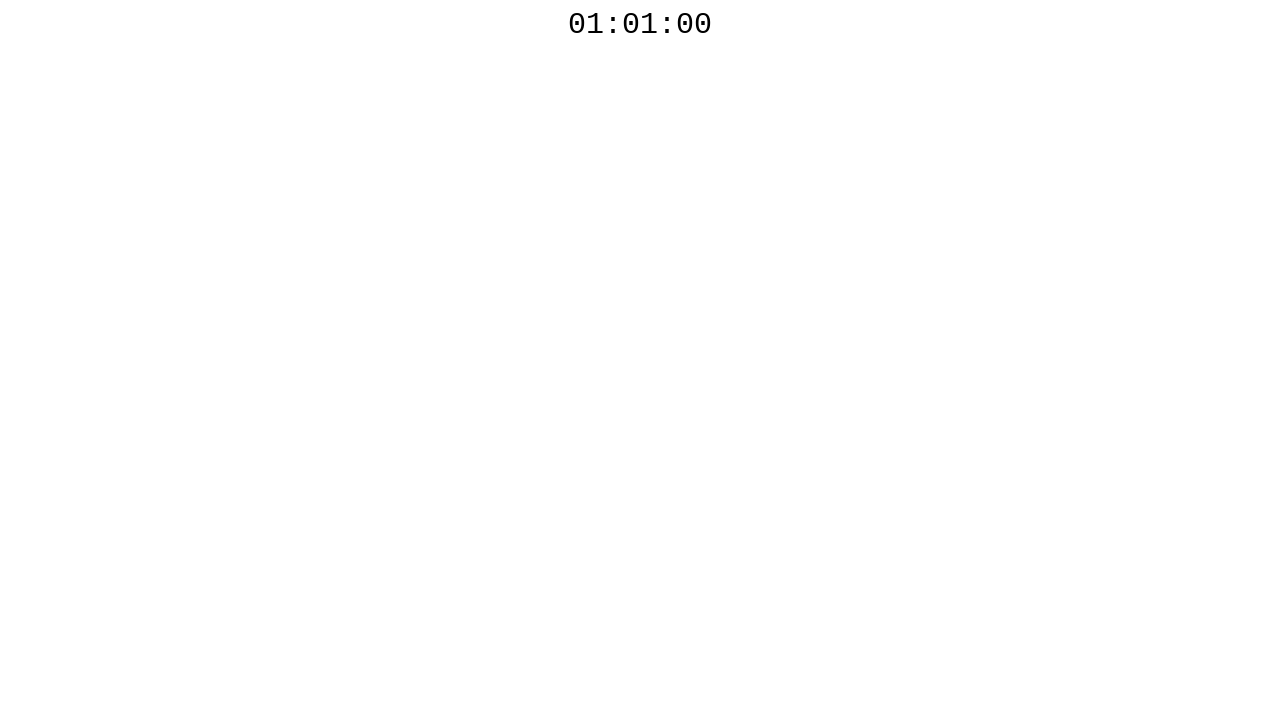

Retrieved countdown timer text content
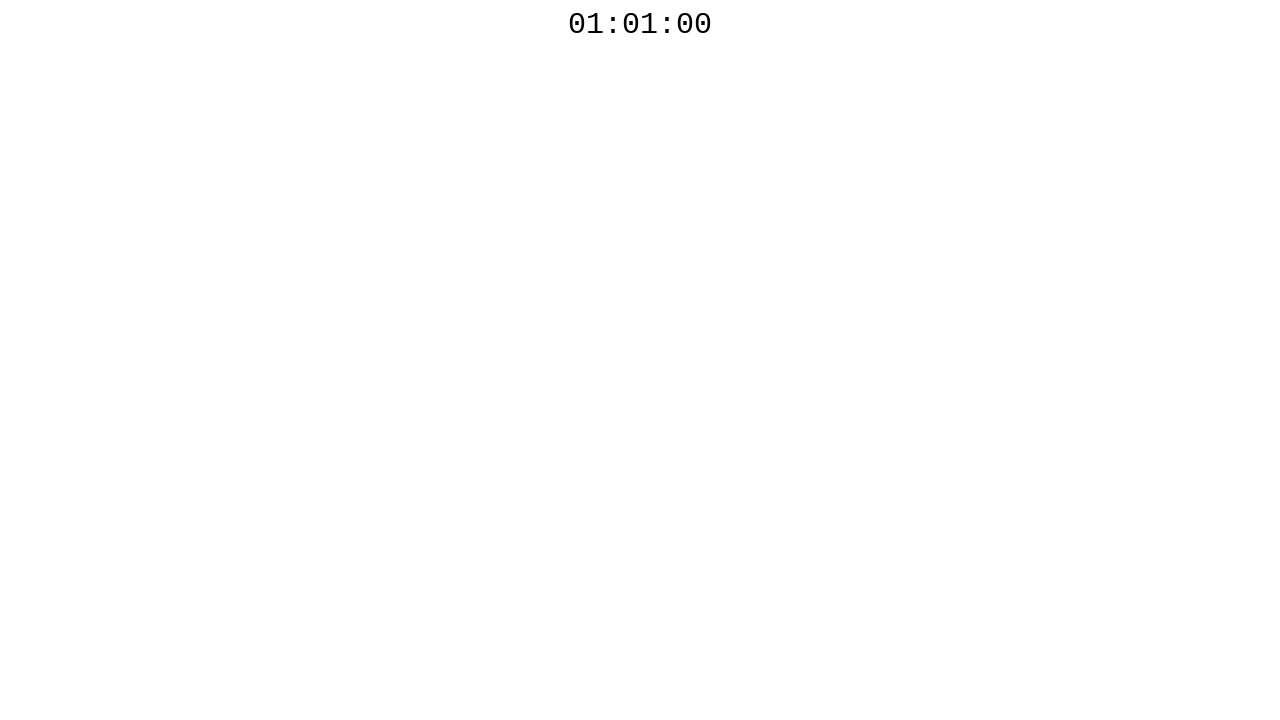

Verified countdown timer displays 00 seconds
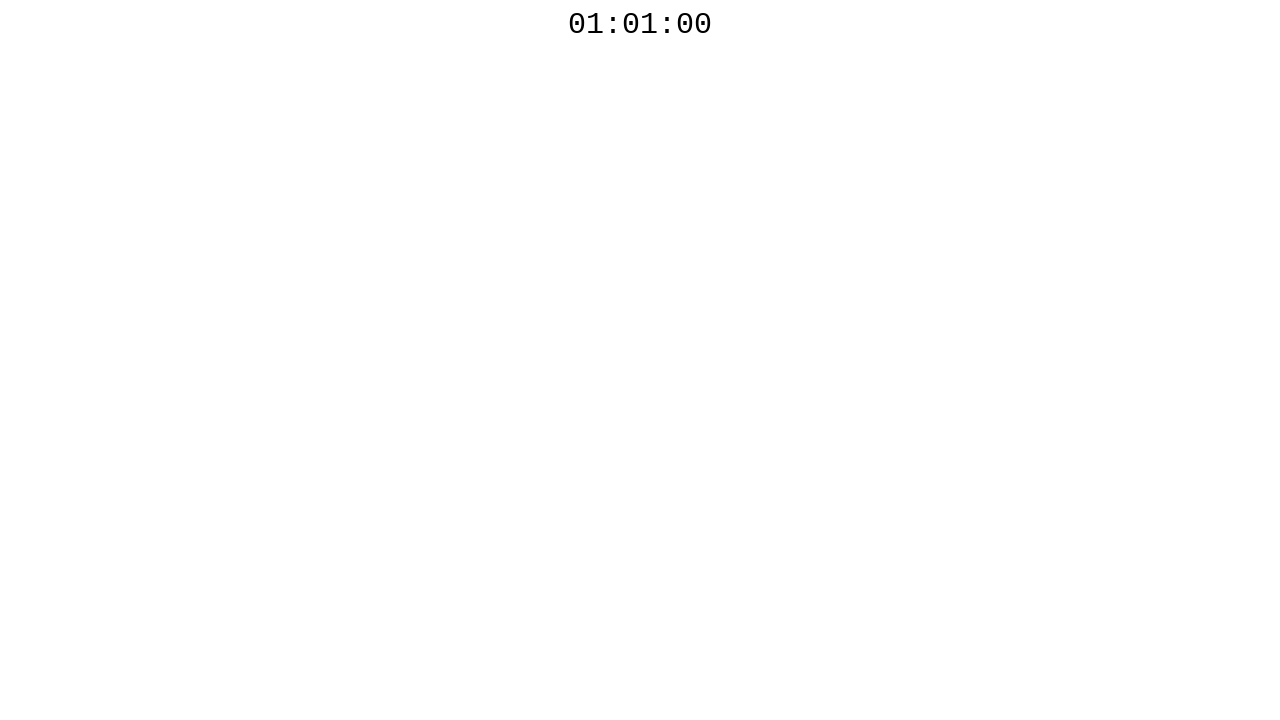

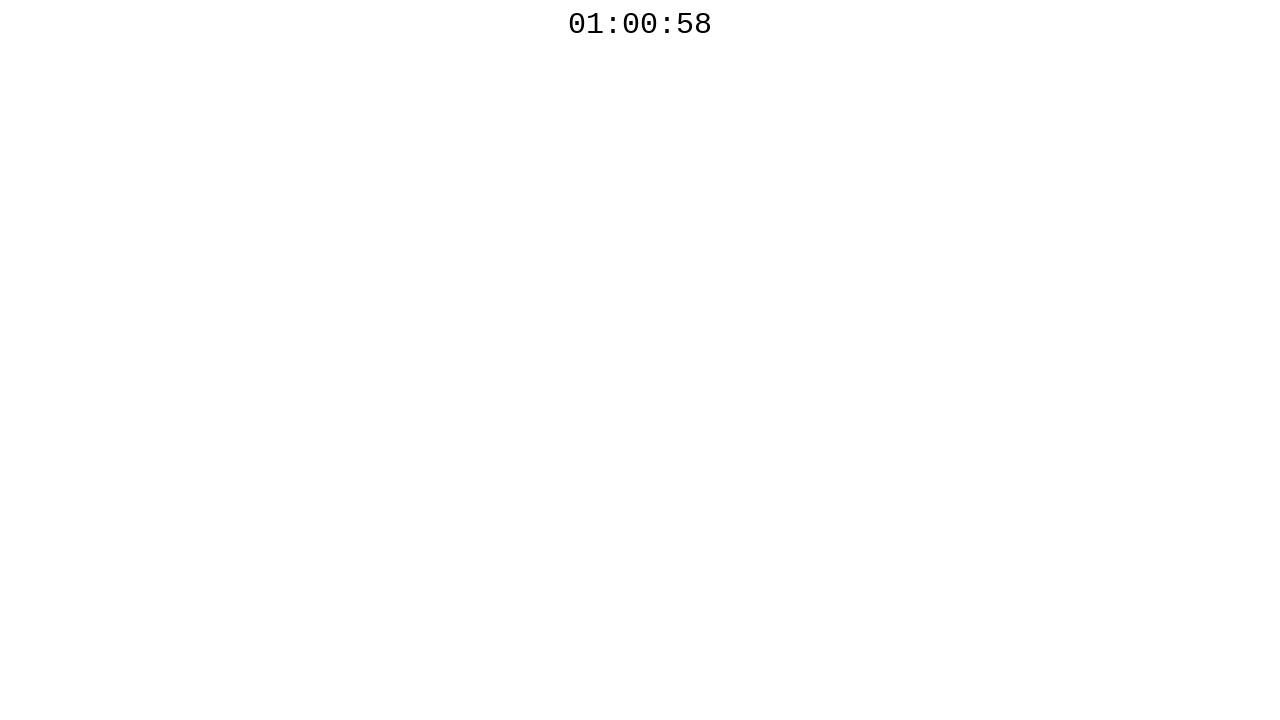